Tests sending keys directly to a specific designated input element by locating it first

Starting URL: https://www.selenium.dev/selenium/web/single_text_input.html

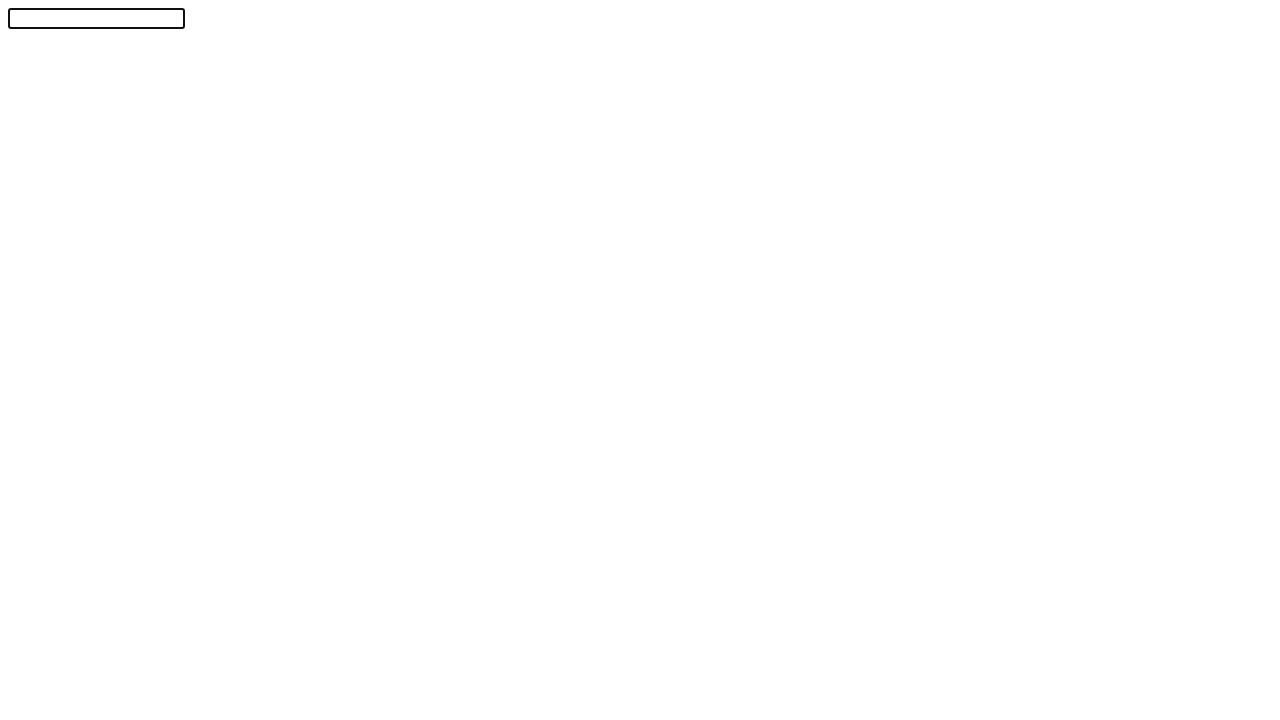

Located the designated input element with ID 'textInput'
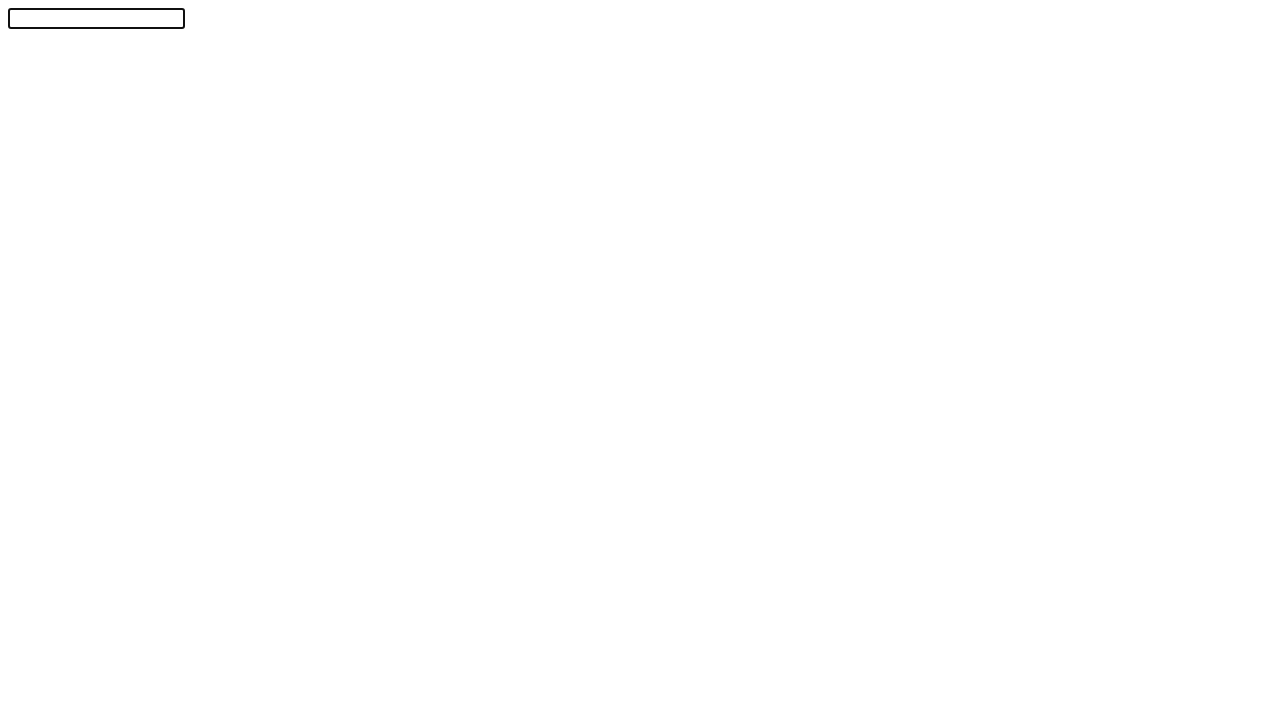

Filled the input element with text 'Selenium' on #textInput
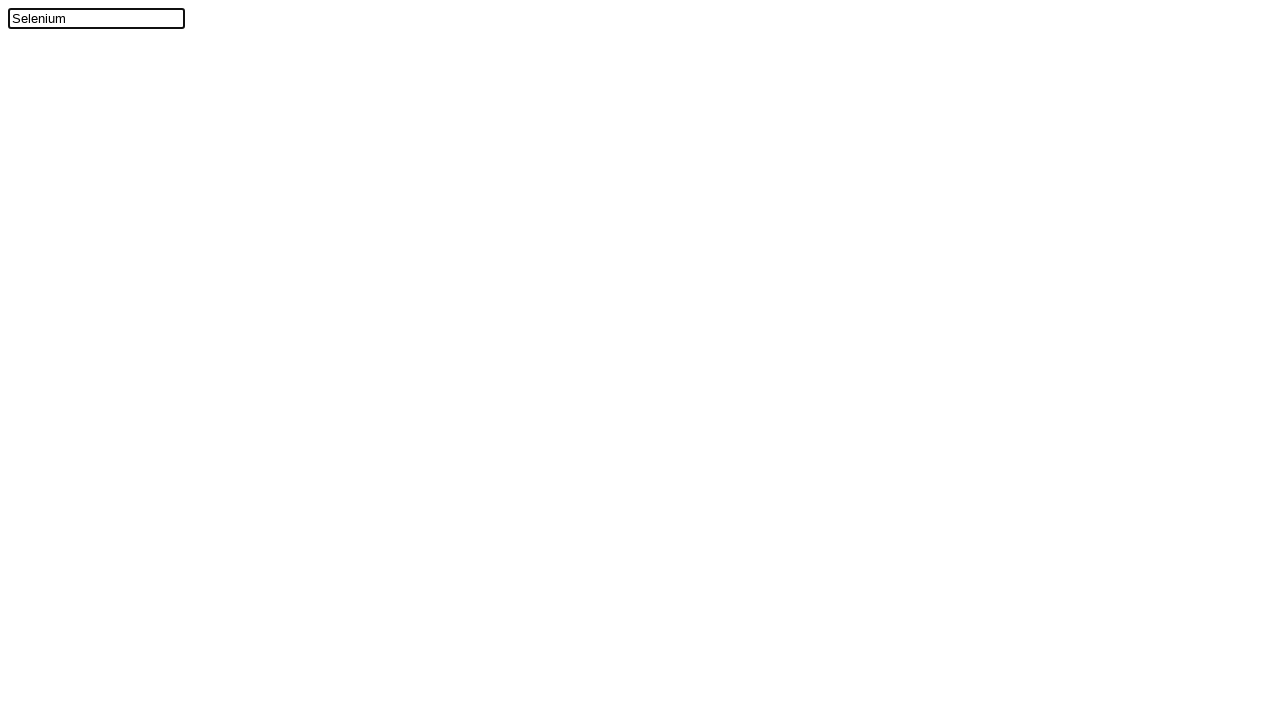

Verified that the input element contains 'Selenium'
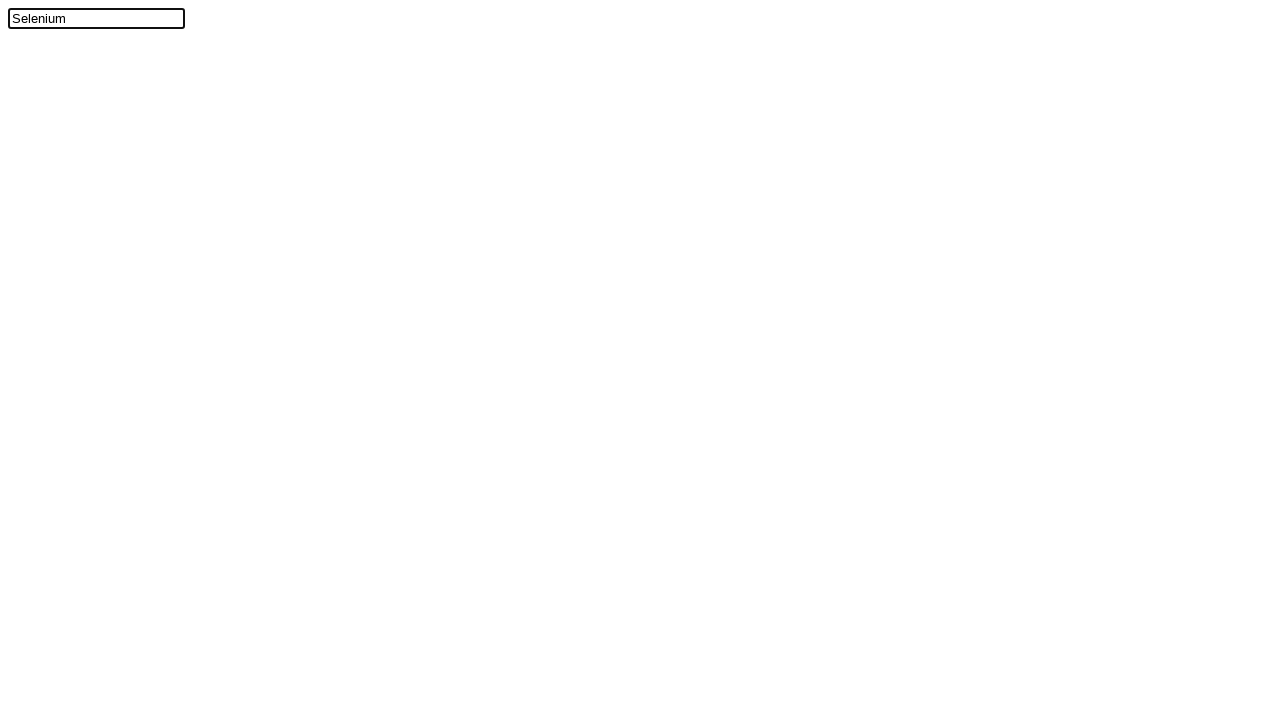

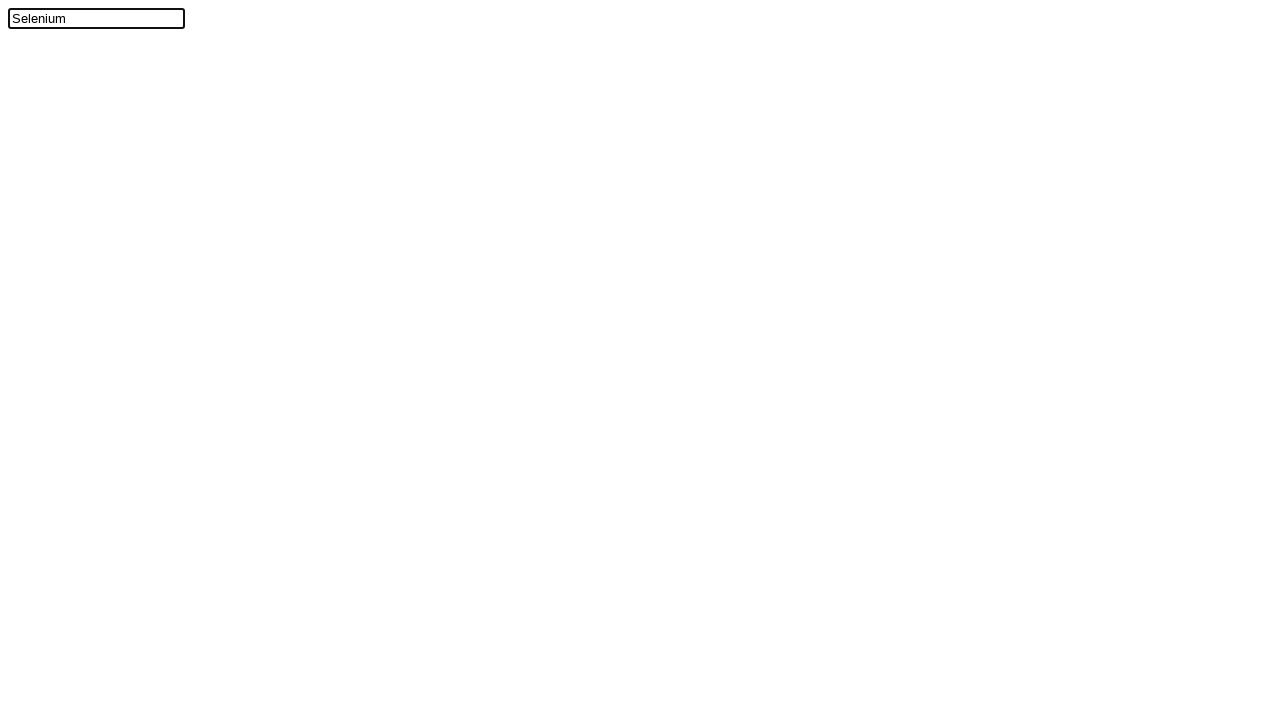